Tests explicit wait with visibility condition using 5 second timeout - clicks start and waits for result to appear

Starting URL: https://the-internet.herokuapp.com/dynamic_loading/2

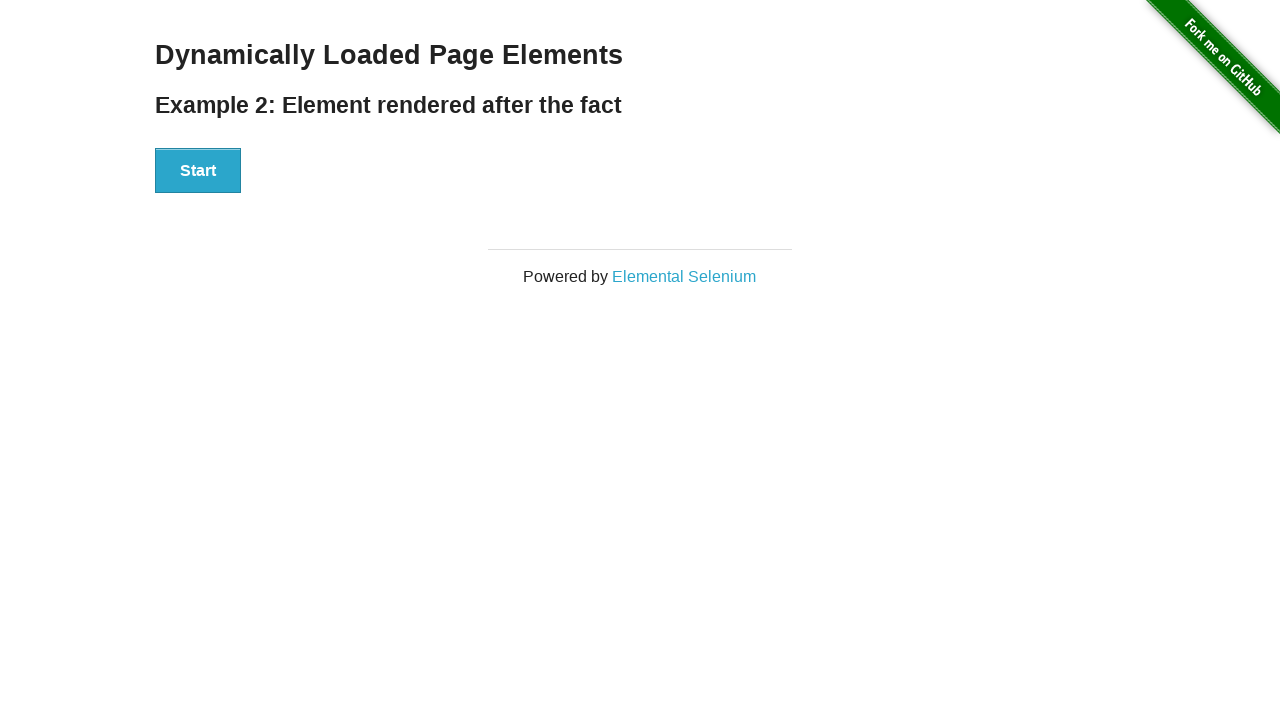

Clicked start button to trigger dynamic loading at (198, 171) on xpath=//*[@id='start']/button
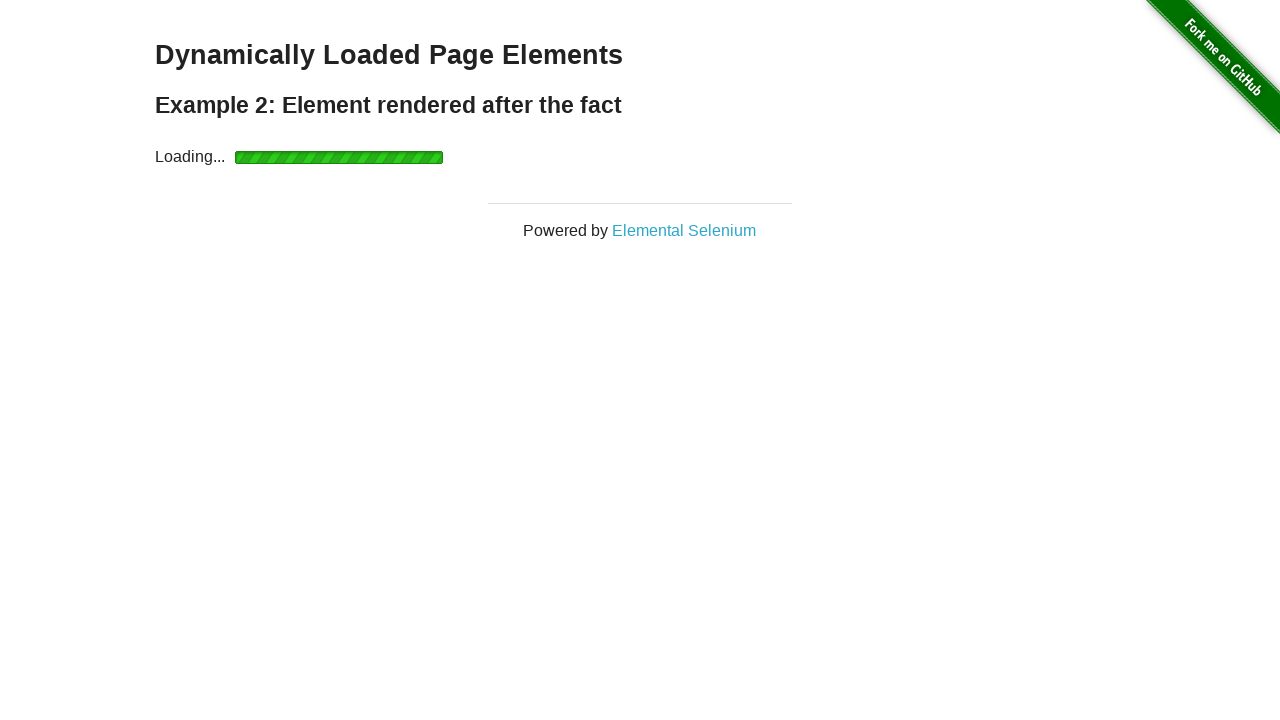

Waited for finish heading to become visible (5s timeout)
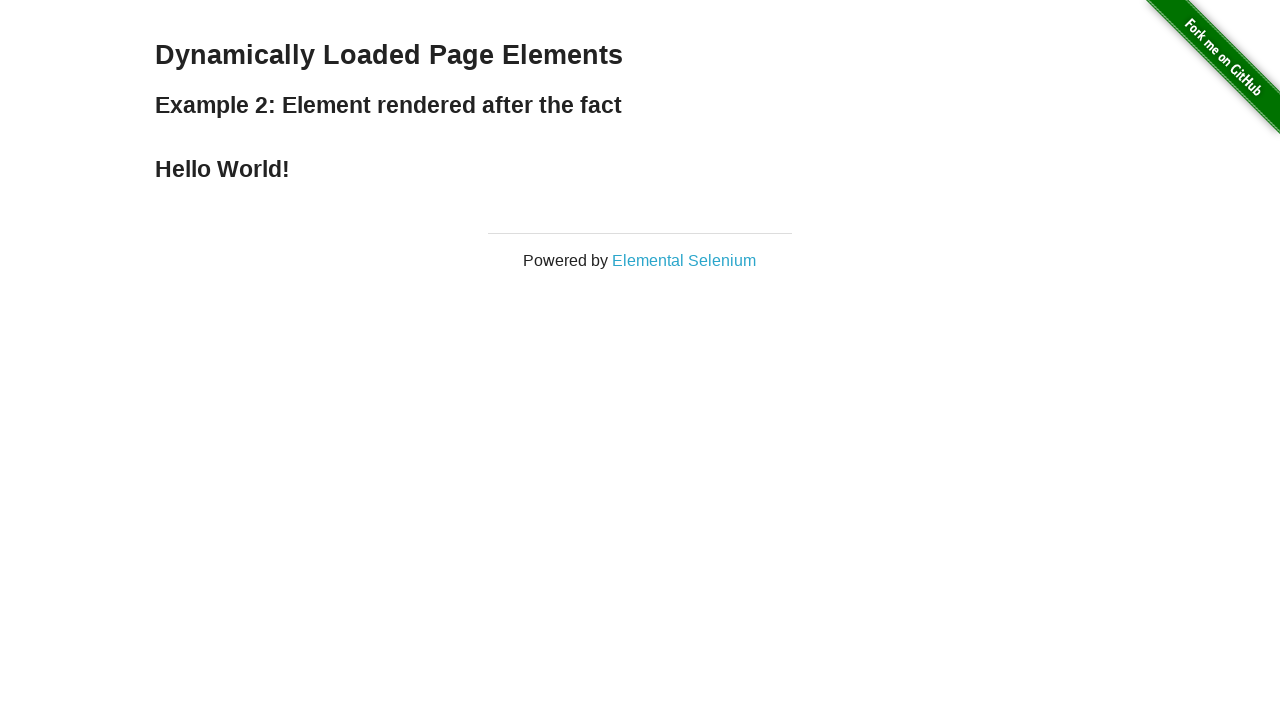

Verified finish heading text content is 'Hello World!'
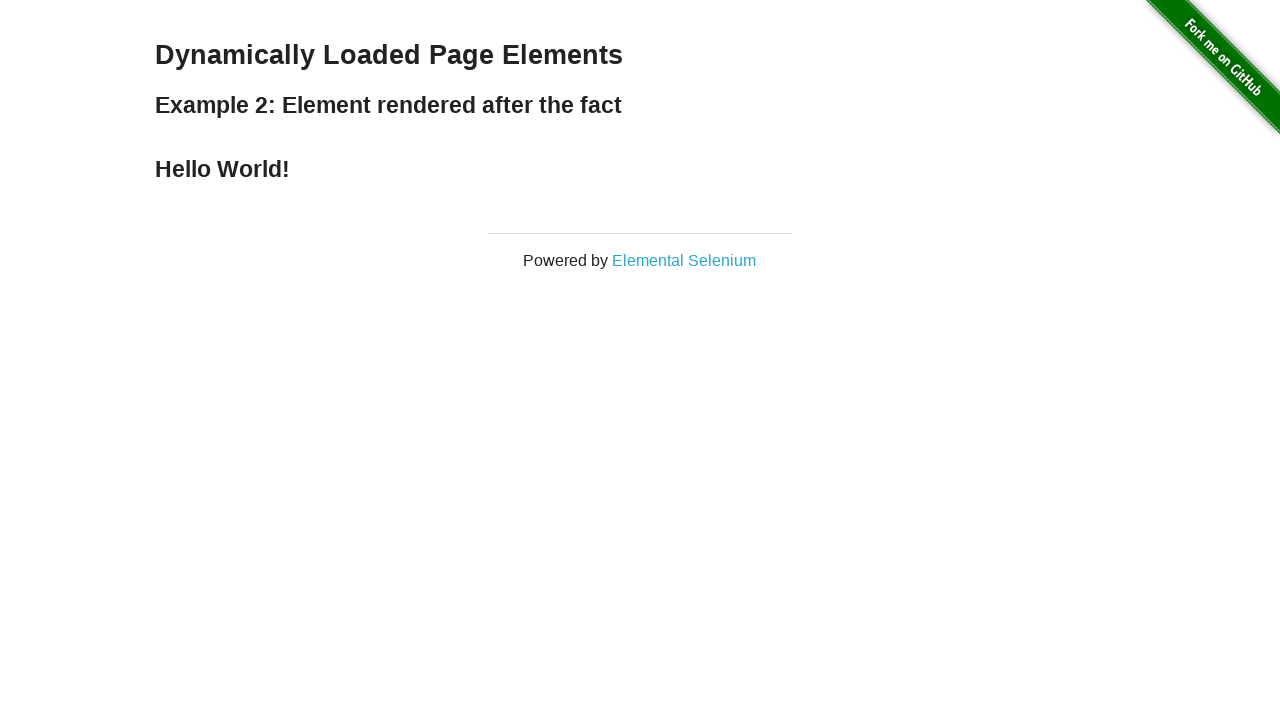

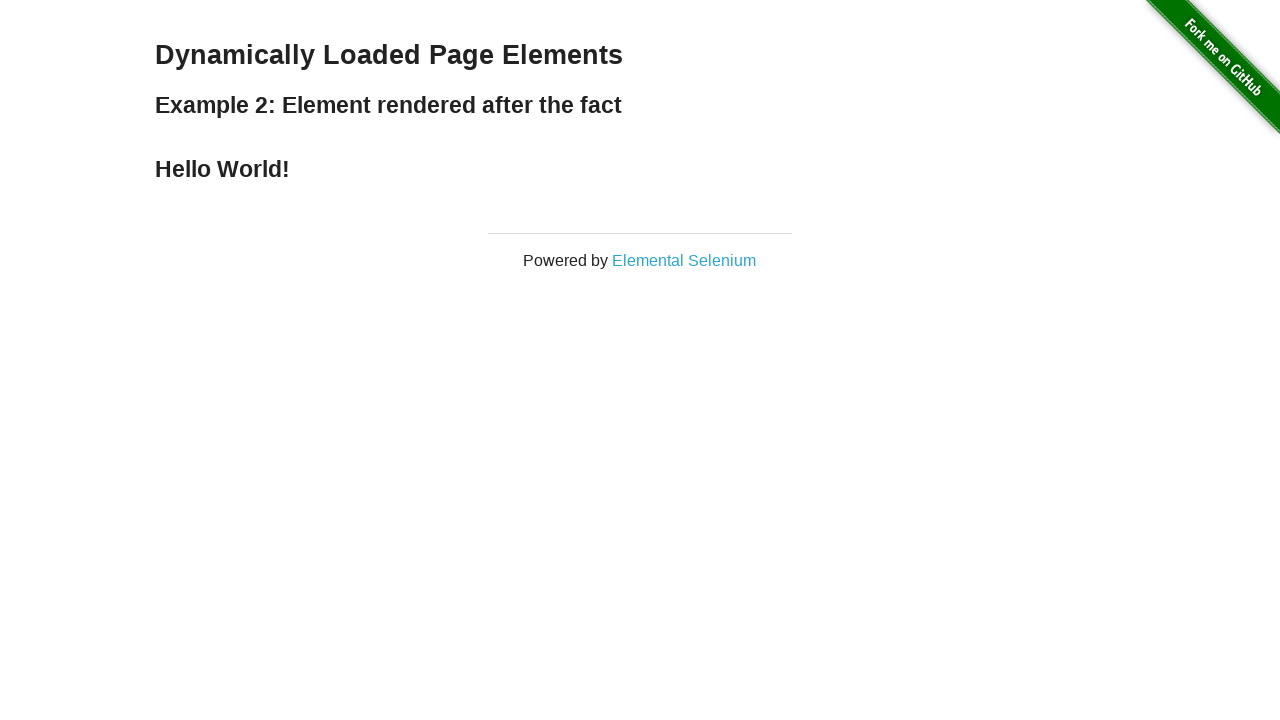